Navigates to the About page and verifies the page content including title and body text

Starting URL: https://parabank.parasoft.com/parabank/index.htm

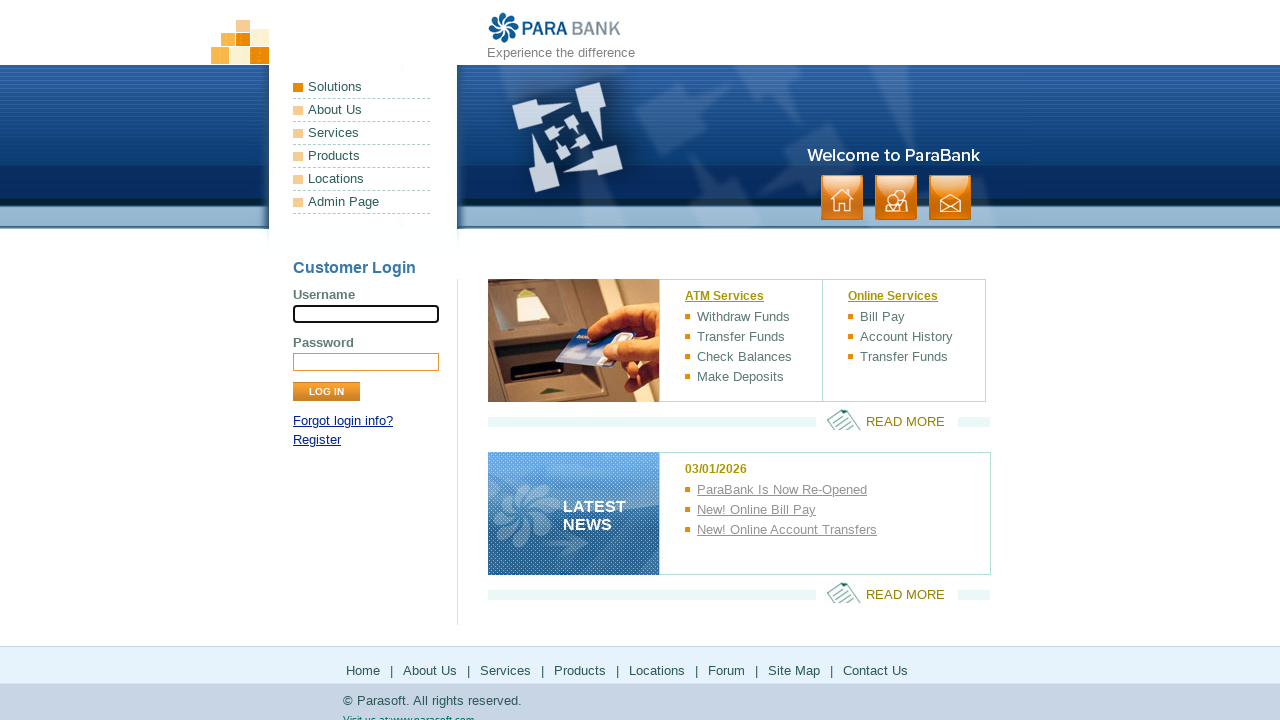

Clicked About link in header navigation at (362, 110) on xpath=//*[@id='headerPanel']/ul[1]/li[2]/a
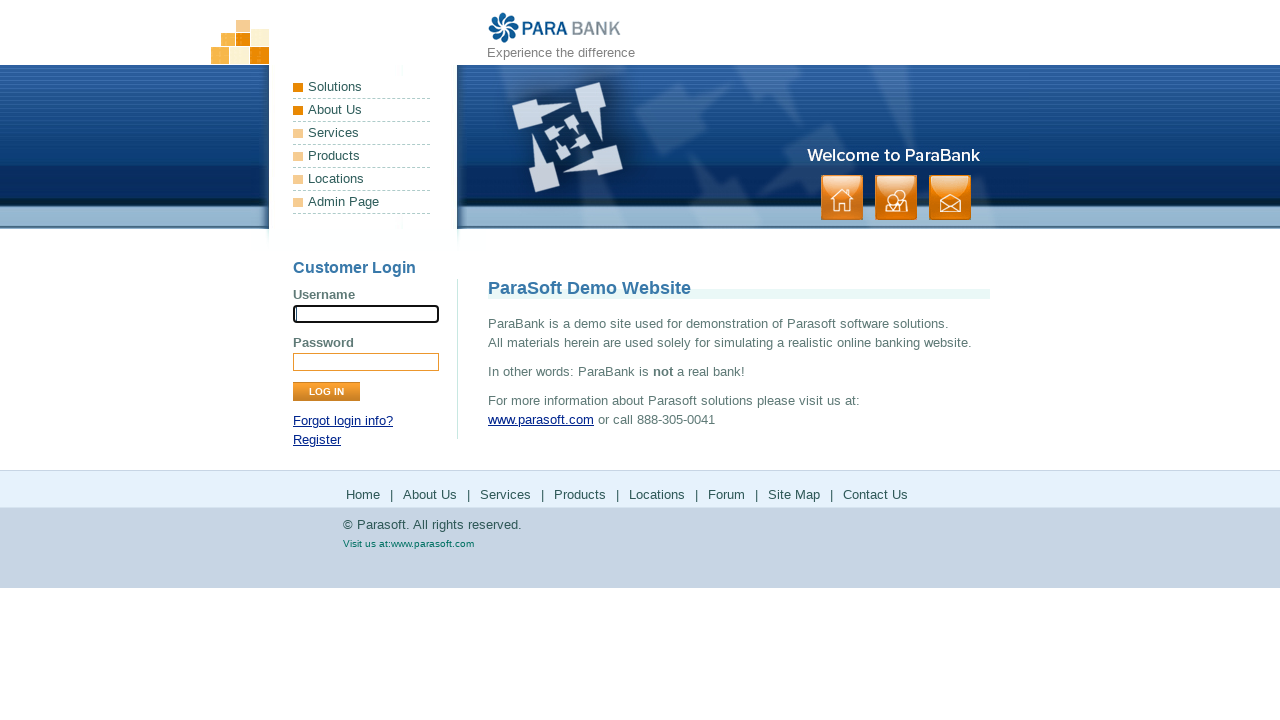

Waited 2 seconds for page to load
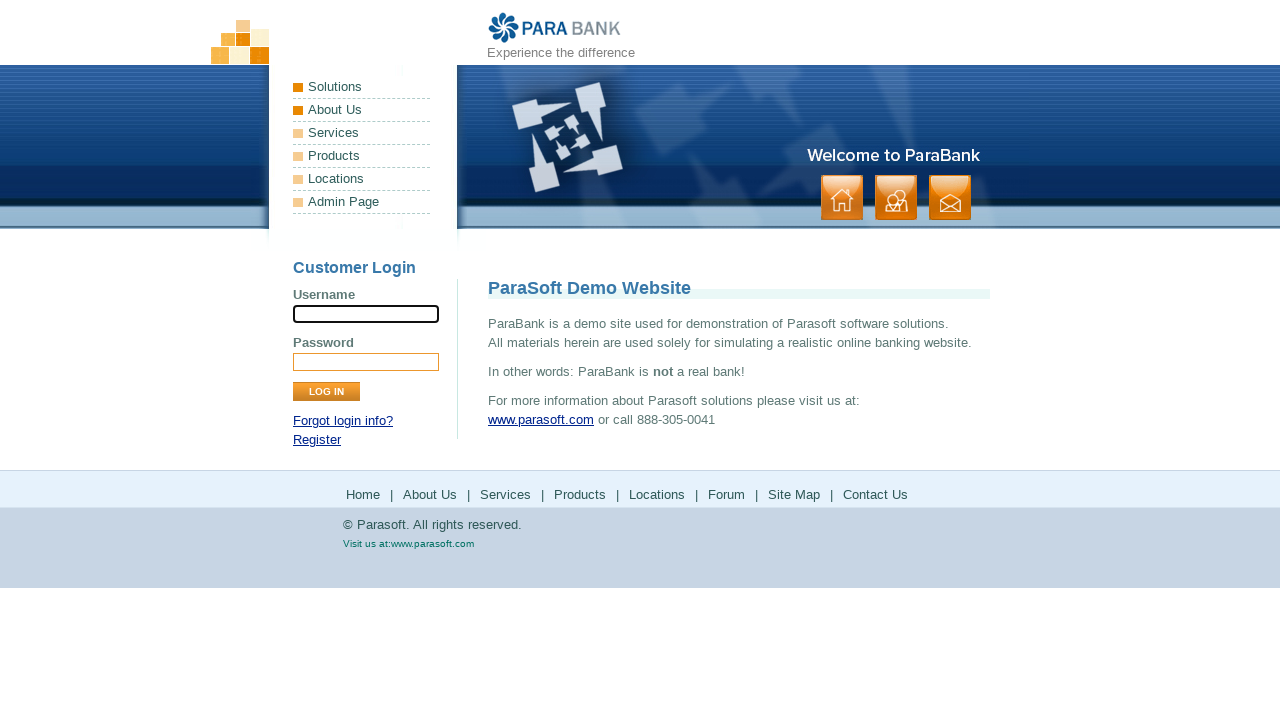

Clicked About link again at (362, 110) on xpath=//*[@id='headerPanel']/ul[1]/li[2]/a
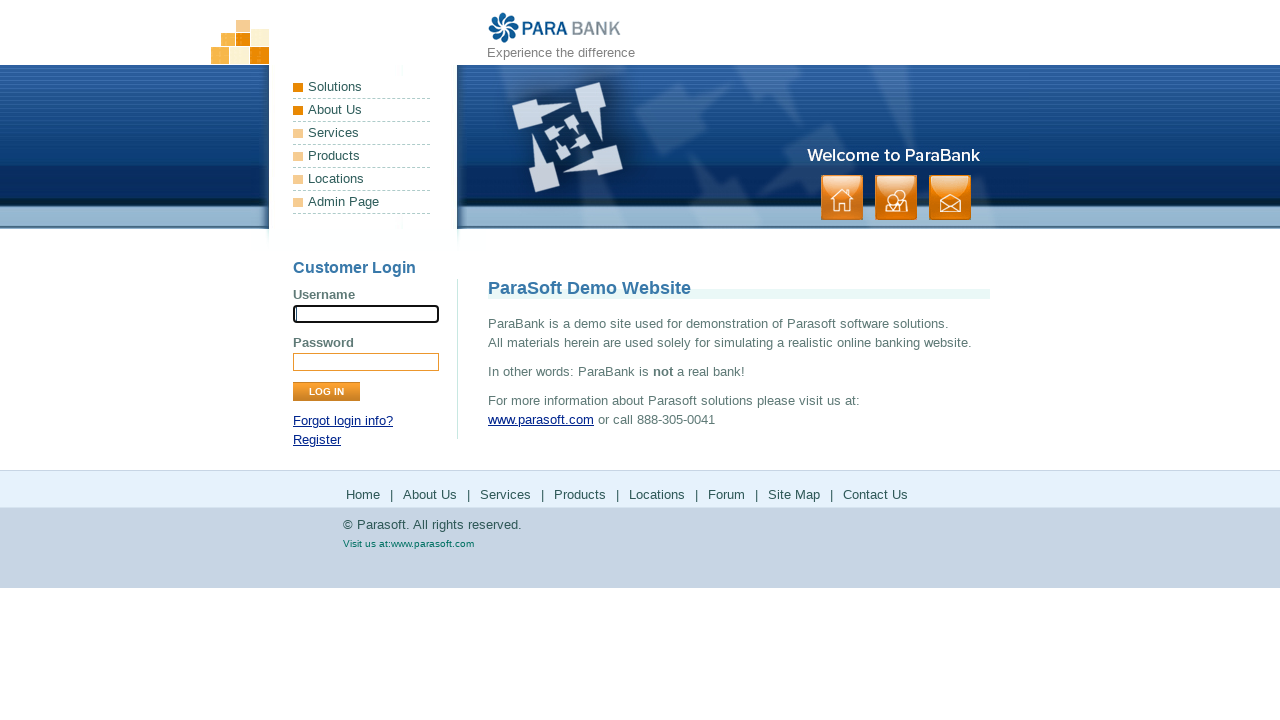

Verified URL is https://parabank.parasoft.com/parabank/about.htm
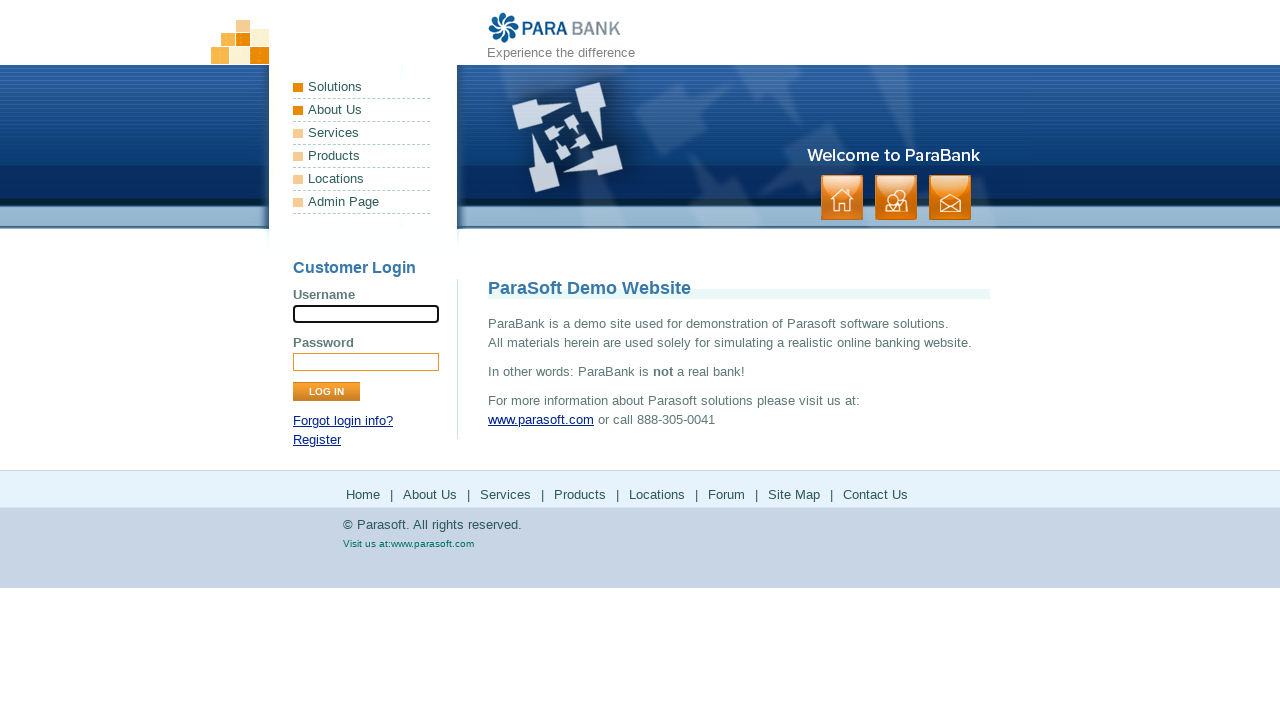

h1 element loaded on About page
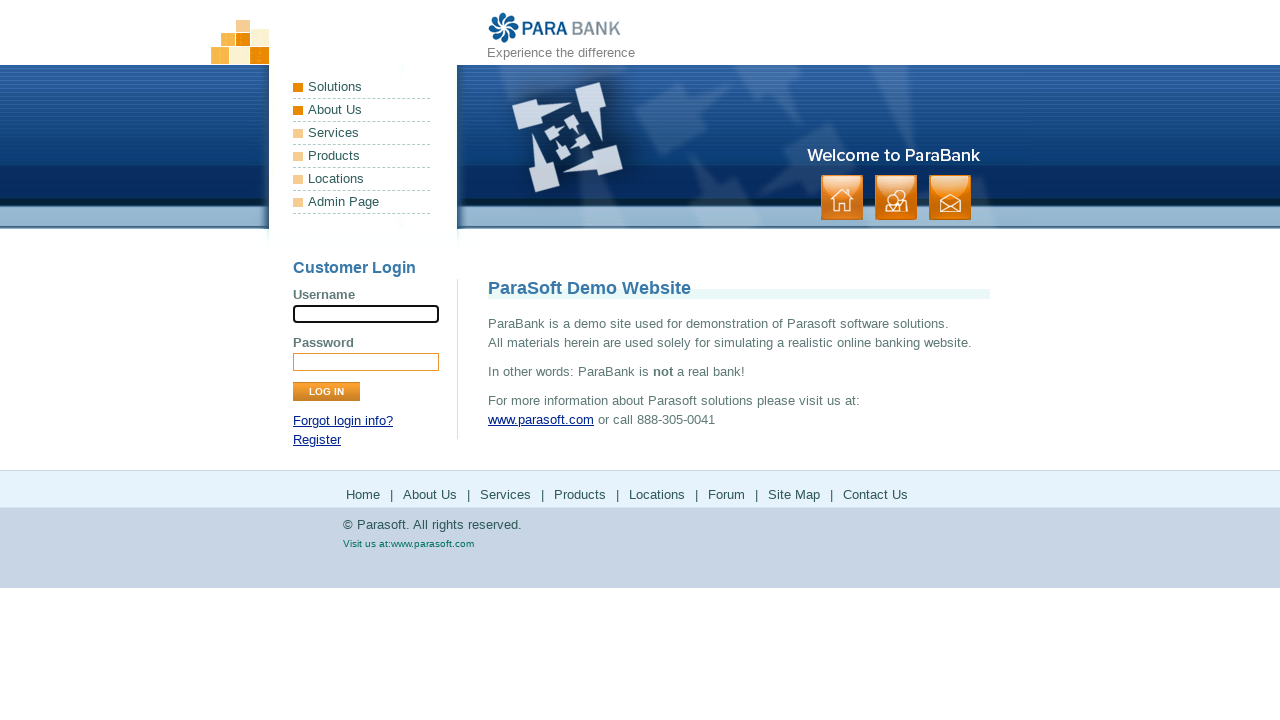

Verified all 9 paragraph elements are visible
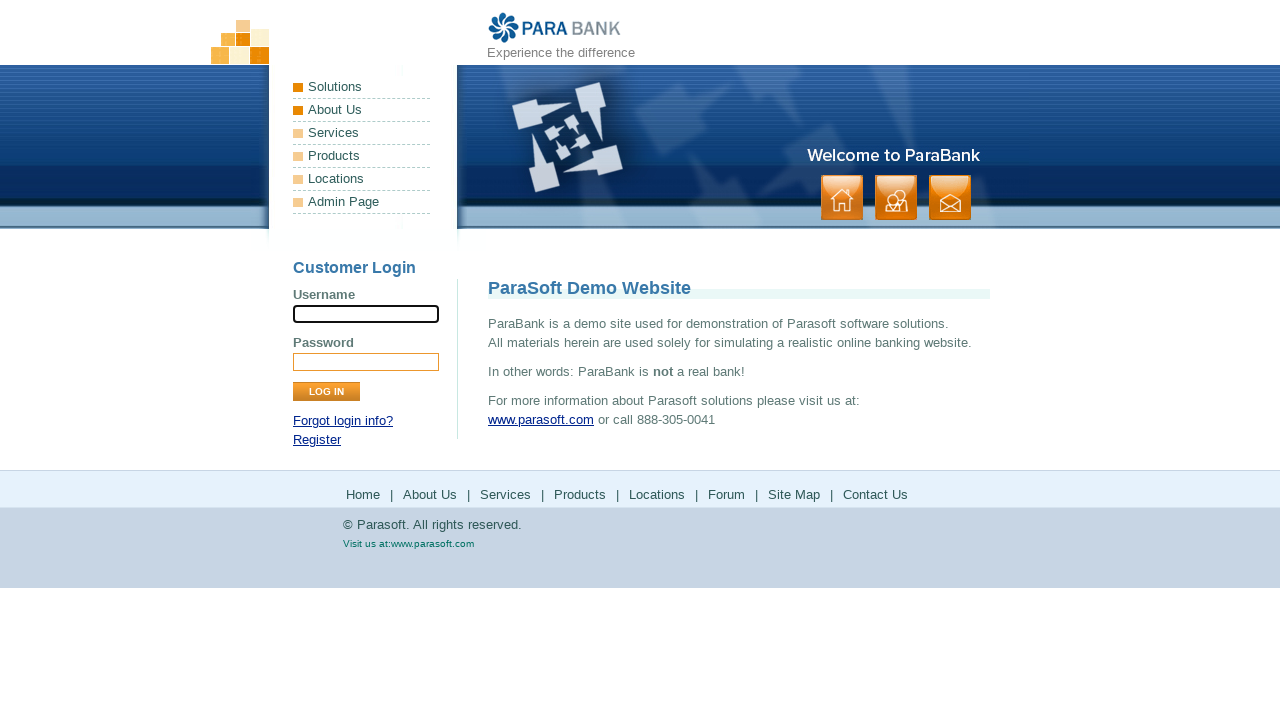

Verified body text contains 'ParaBank is a demo site used for demonstration of Parasoft software solutions'
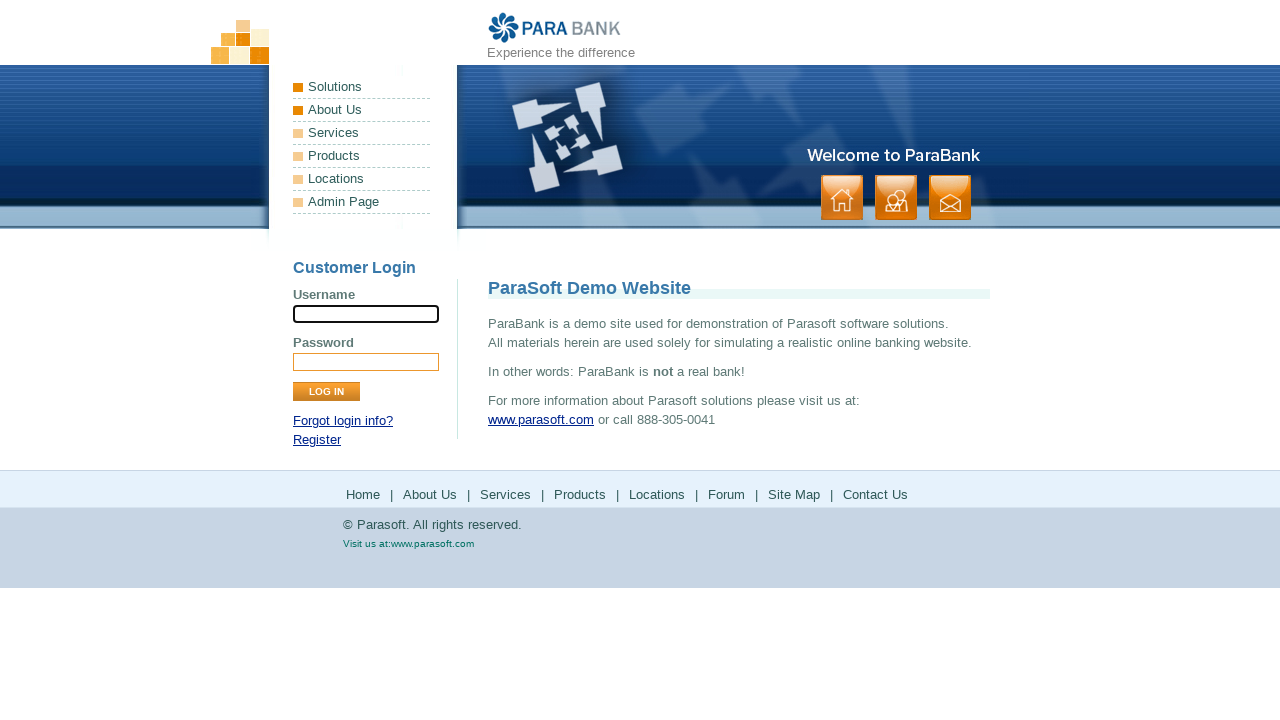

Verified body text contains 'ParaBank is not a real bank!'
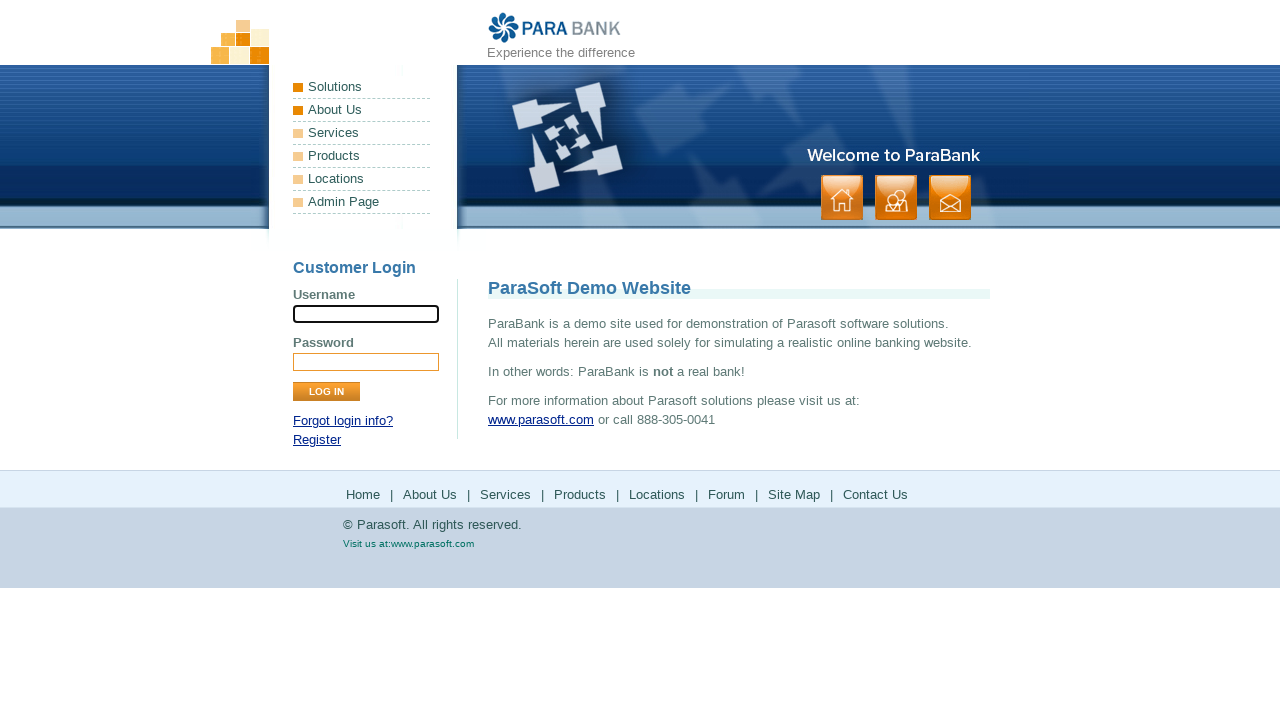

Verified body text contains 'For more information about Parasoft solutions please visit us at'
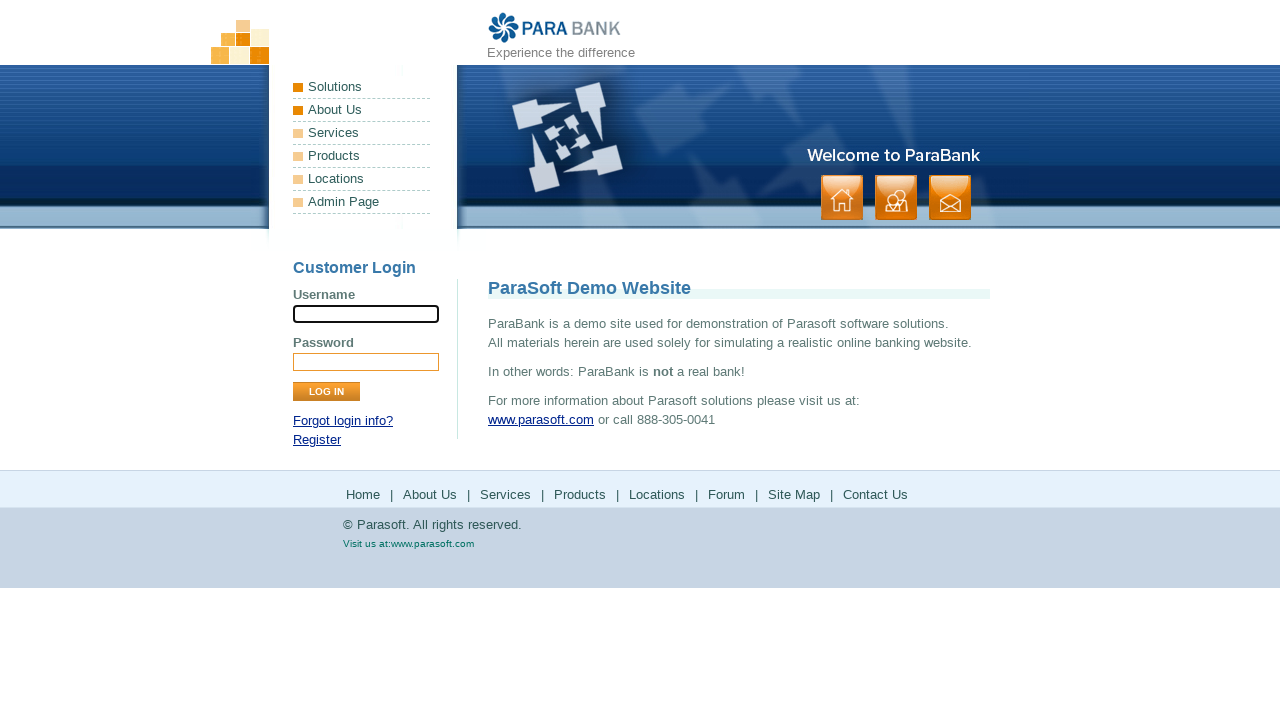

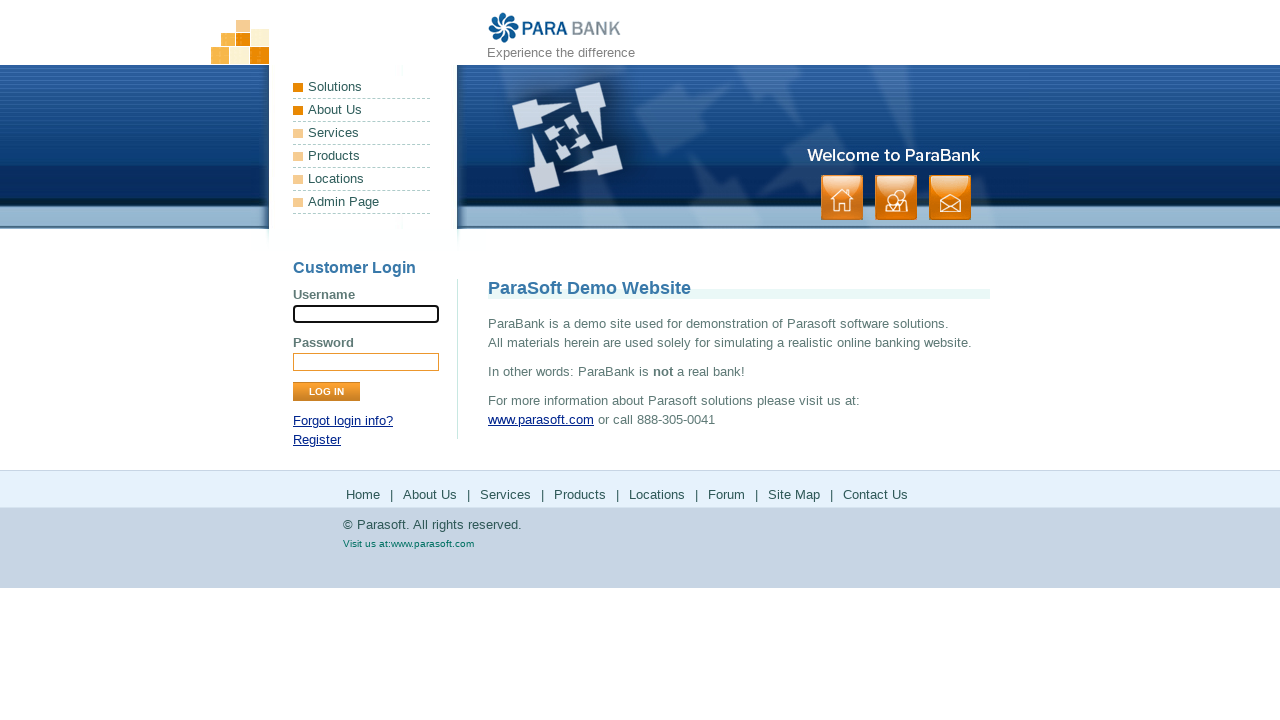